Tests hotel listing functionality by clicking a button to view hotels and verifying that a list of 10 hotels is displayed

Starting URL: http://hotel-v3.progmasters.hu/

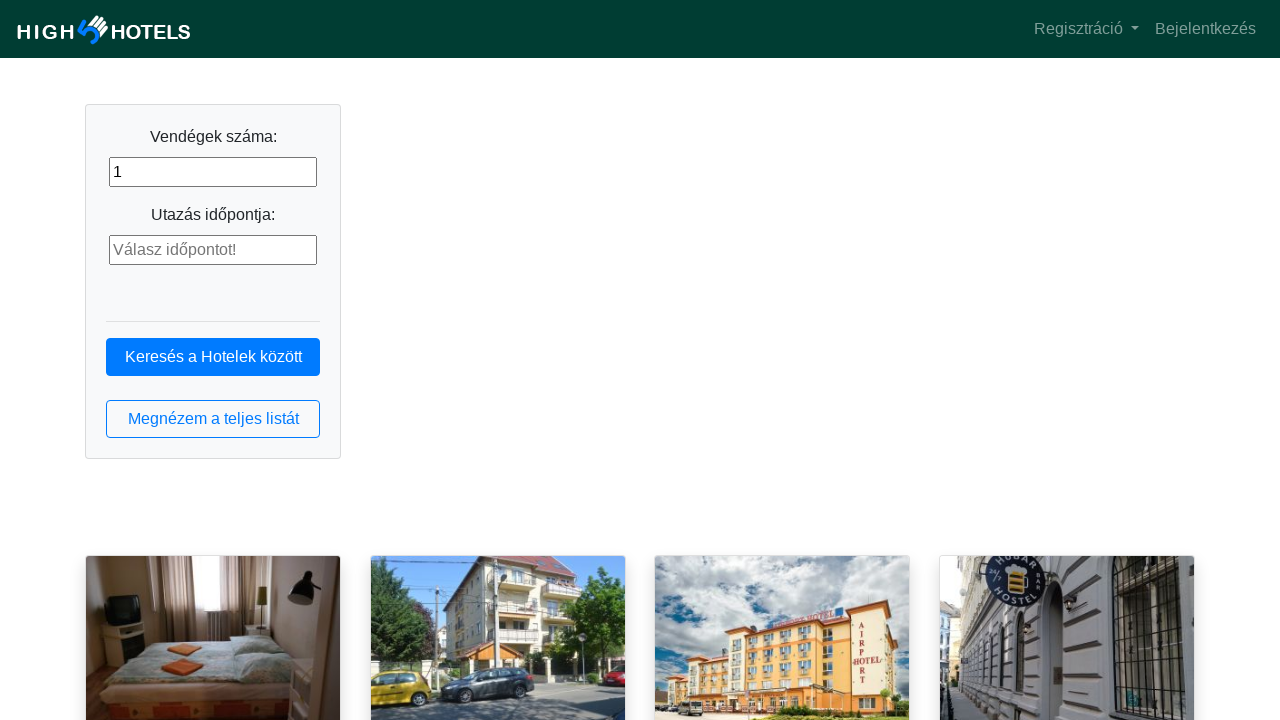

Clicked button to view hotel list at (213, 419) on button.btn.btn-outline-primary.btn-block
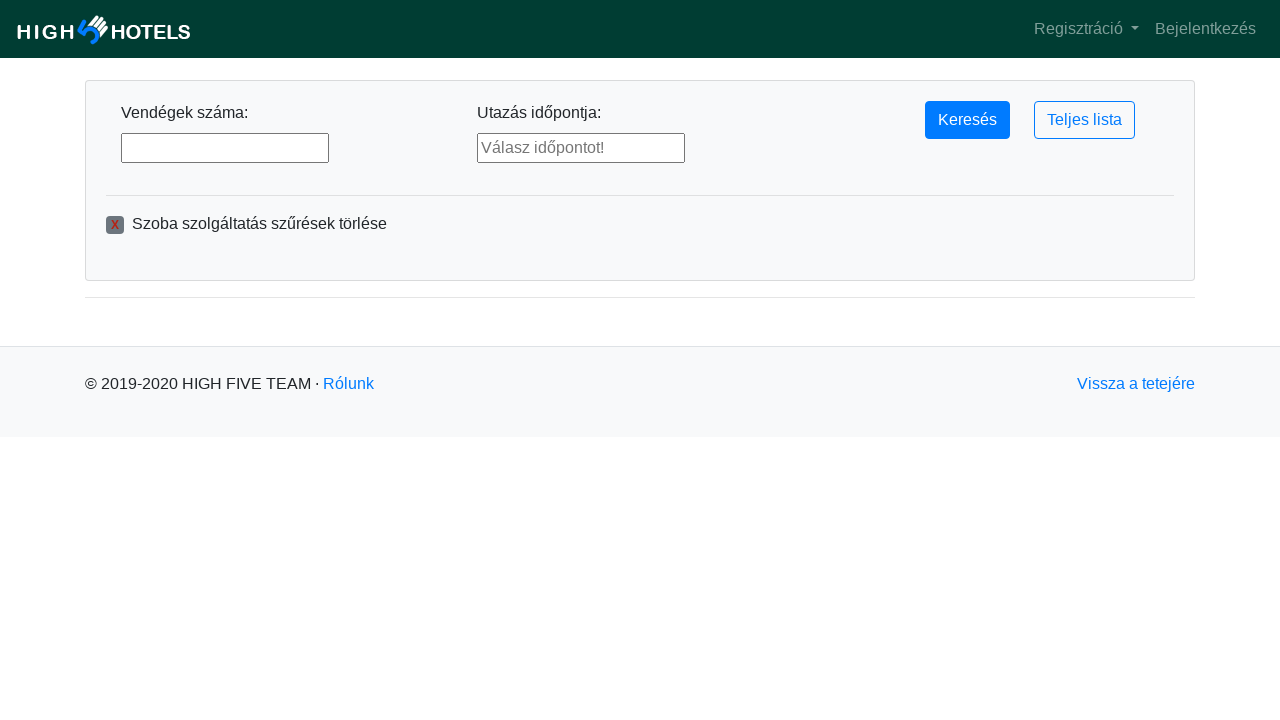

Hotel list loaded with hotel items displayed
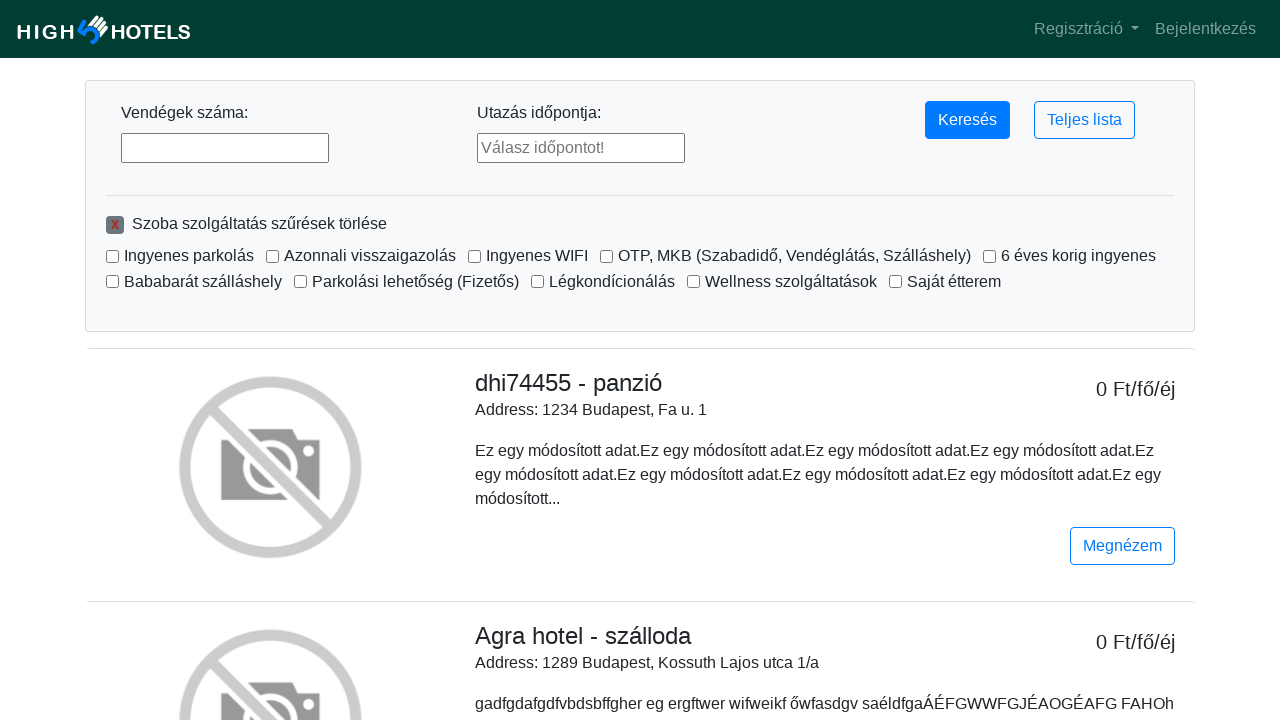

Verified that exactly 10 hotels are displayed
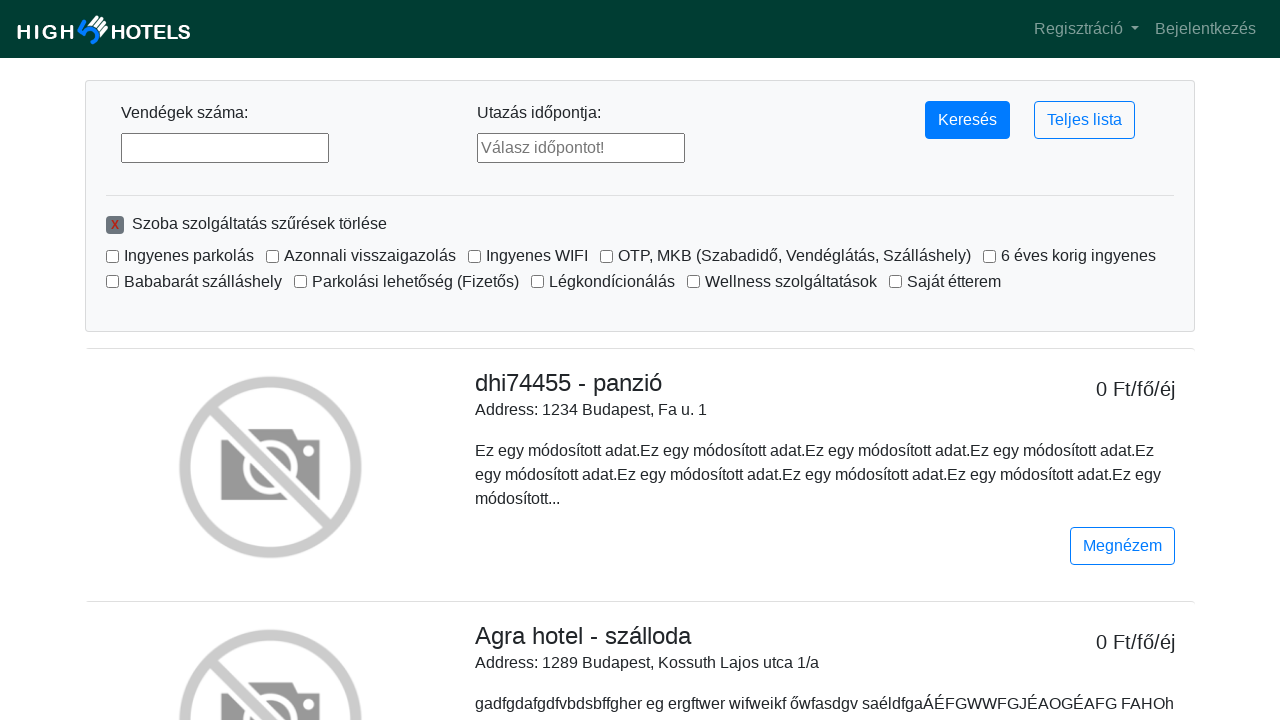

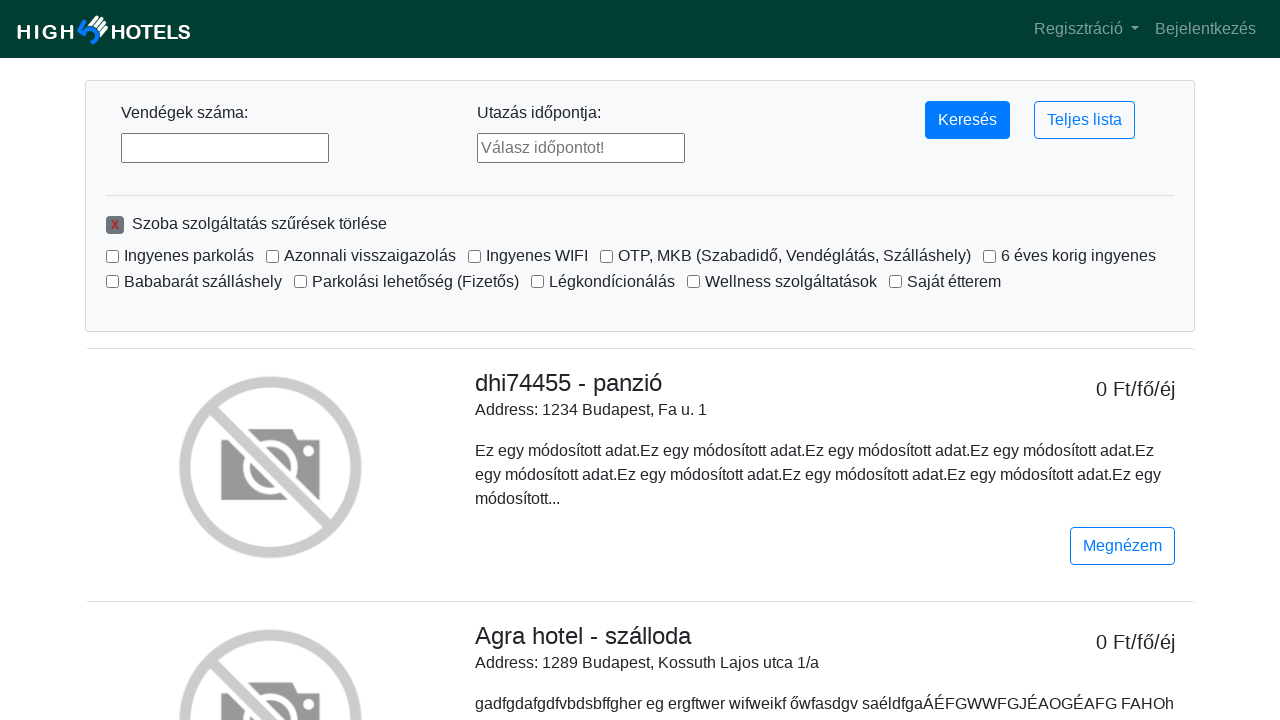